Second test method that navigates to the test automation practice blog

Starting URL: https://testautomationpractice.blogspot.com/

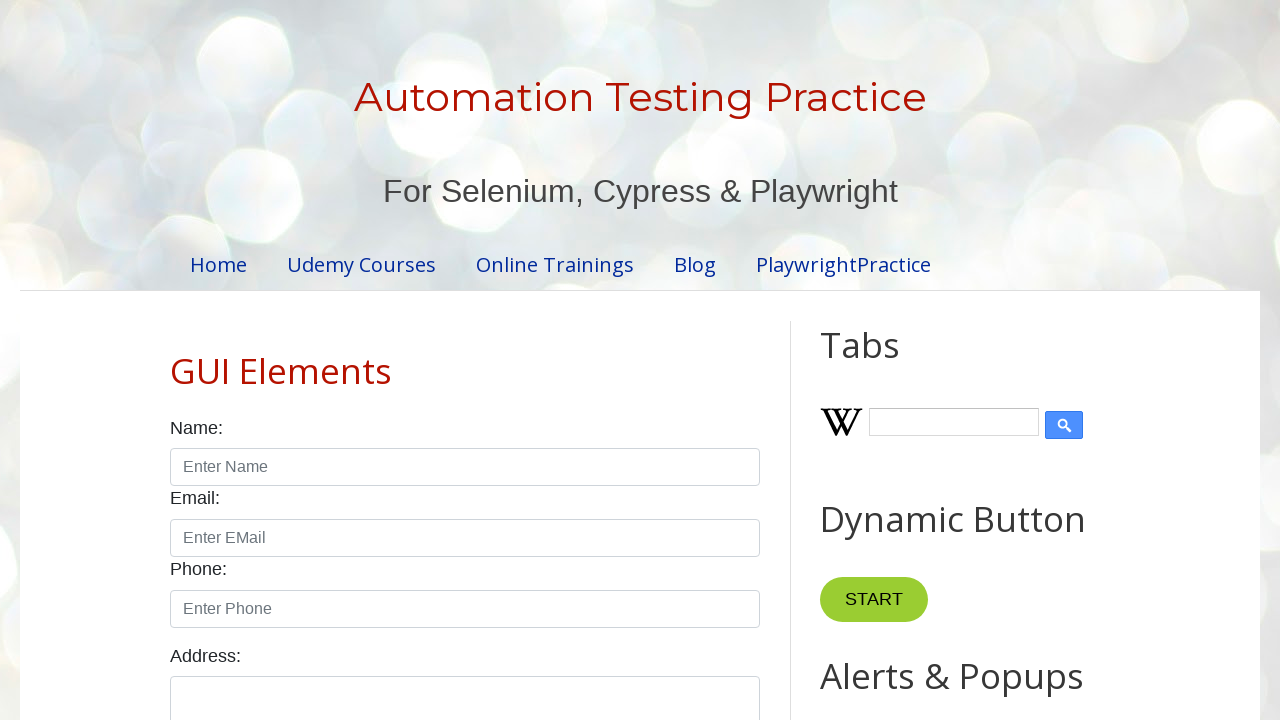

Navigated to test automation practice blog
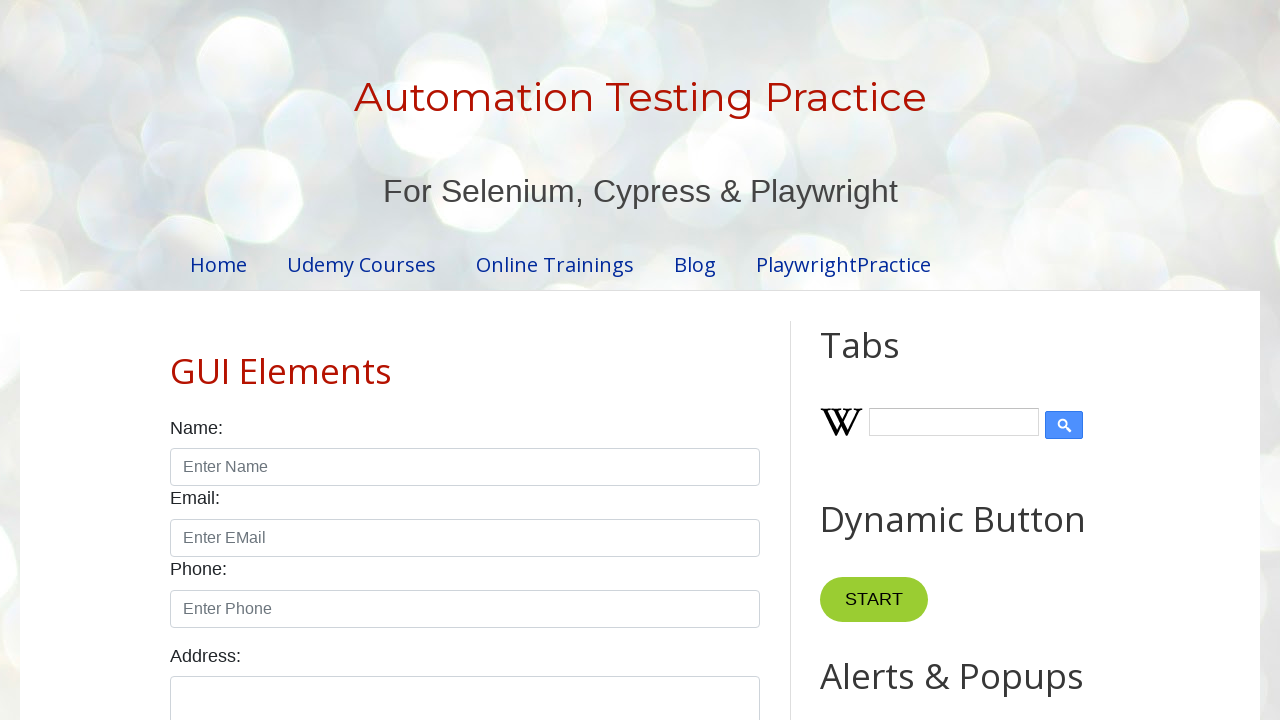

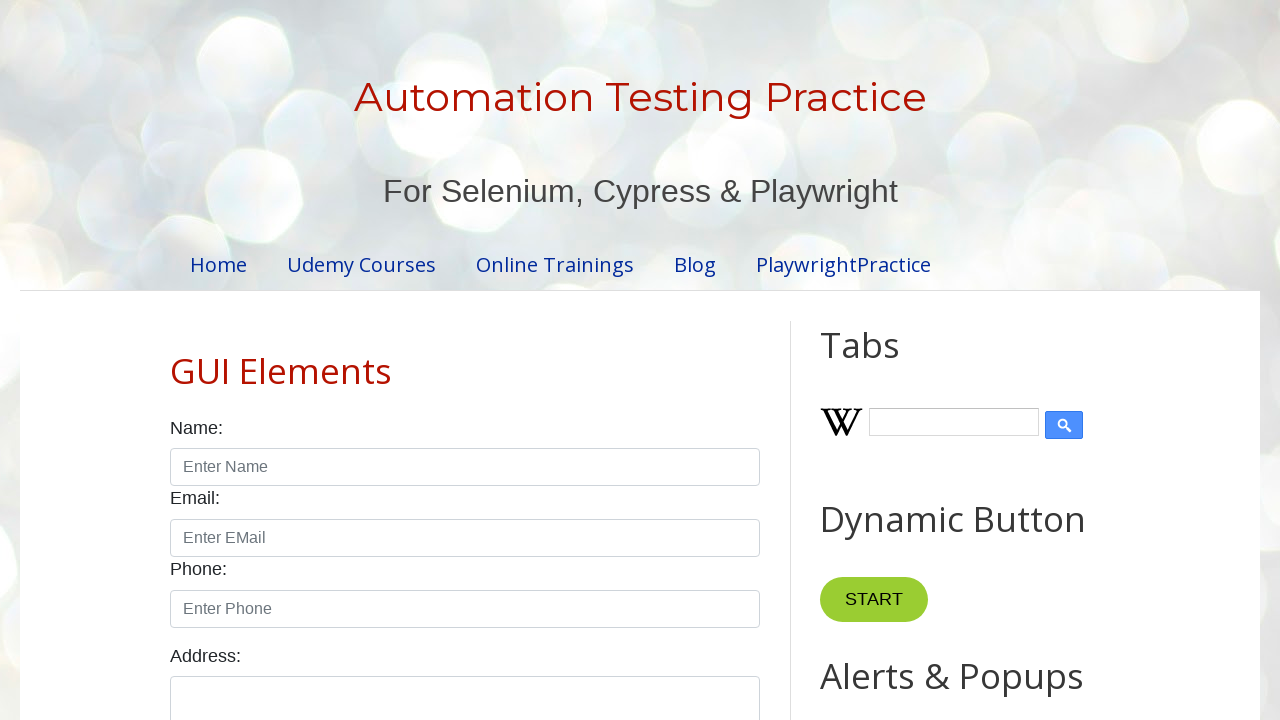